Navigates to the Barclays UK banking homepage and verifies the page loads by checking the title is present

Starting URL: https://www.barclays.co.uk/

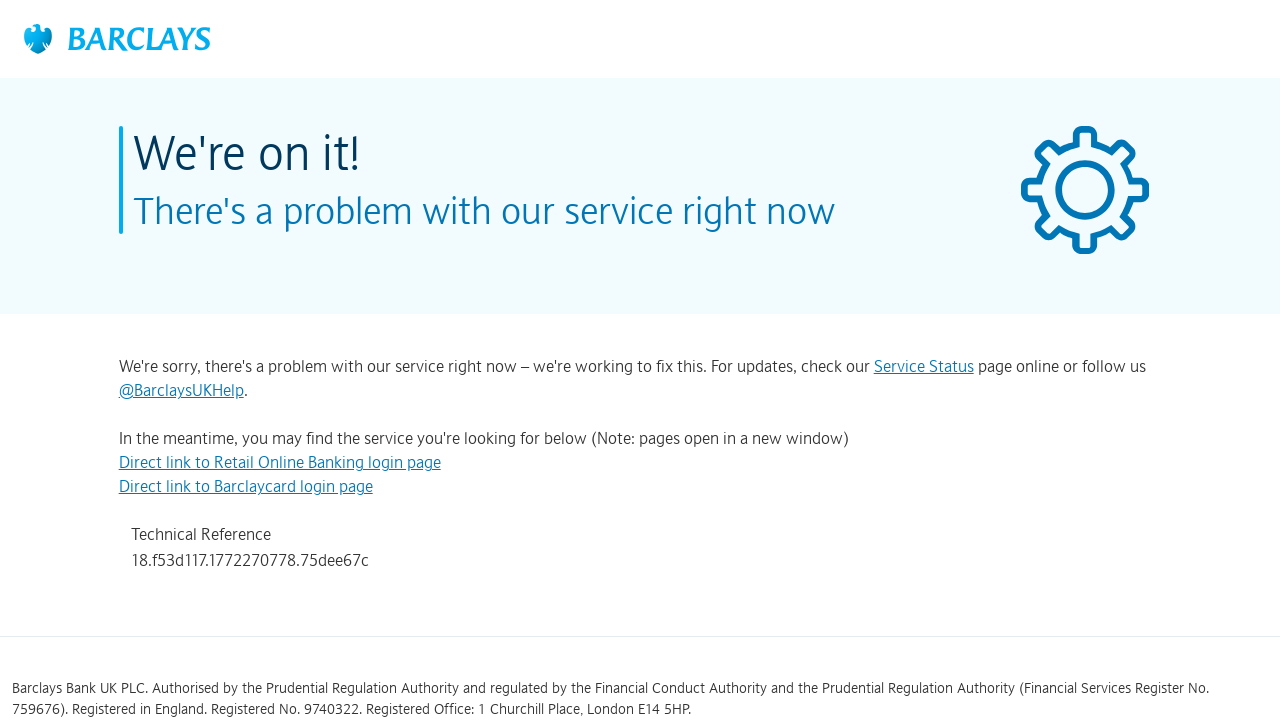

Navigated to Barclays UK banking homepage
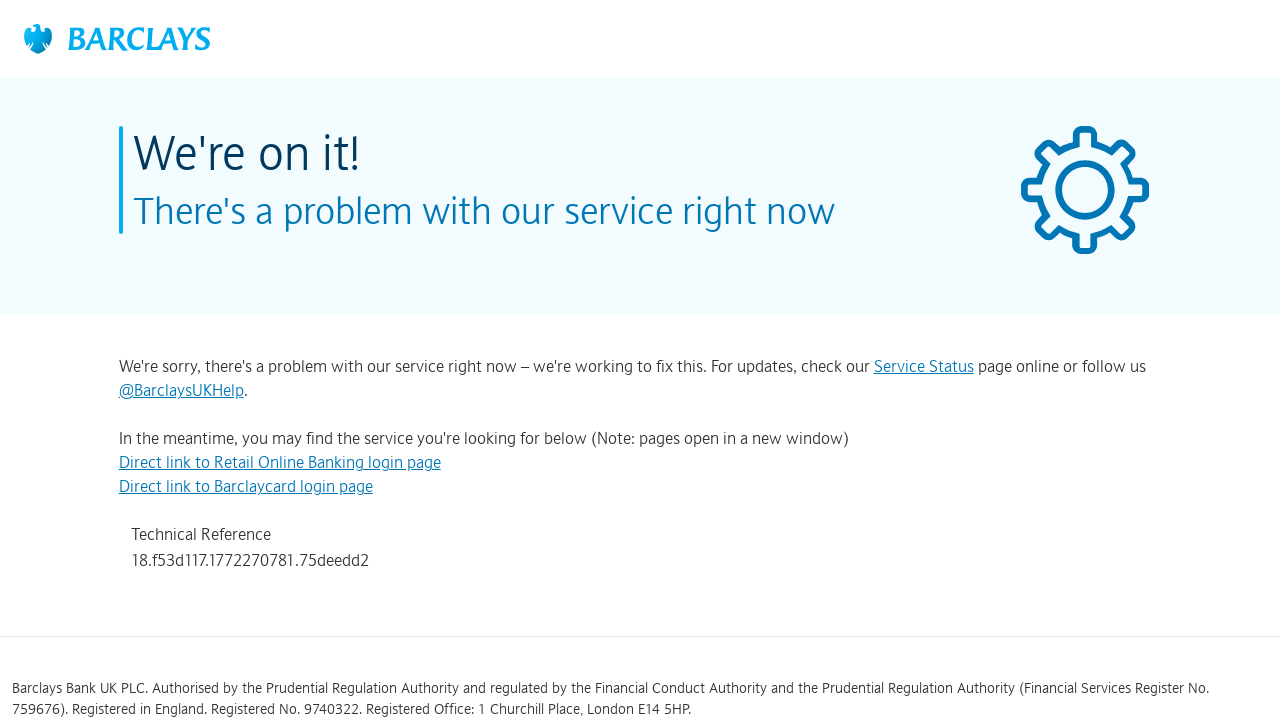

Page DOM content loaded
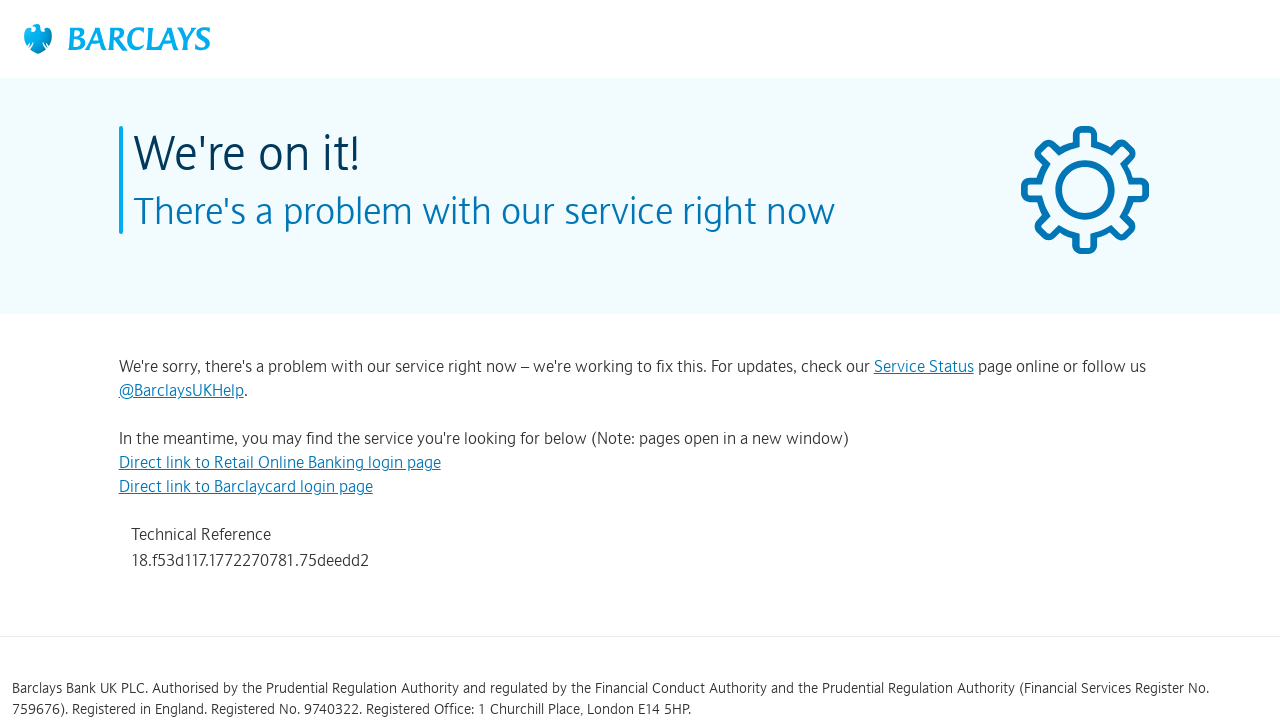

Retrieved page title: 
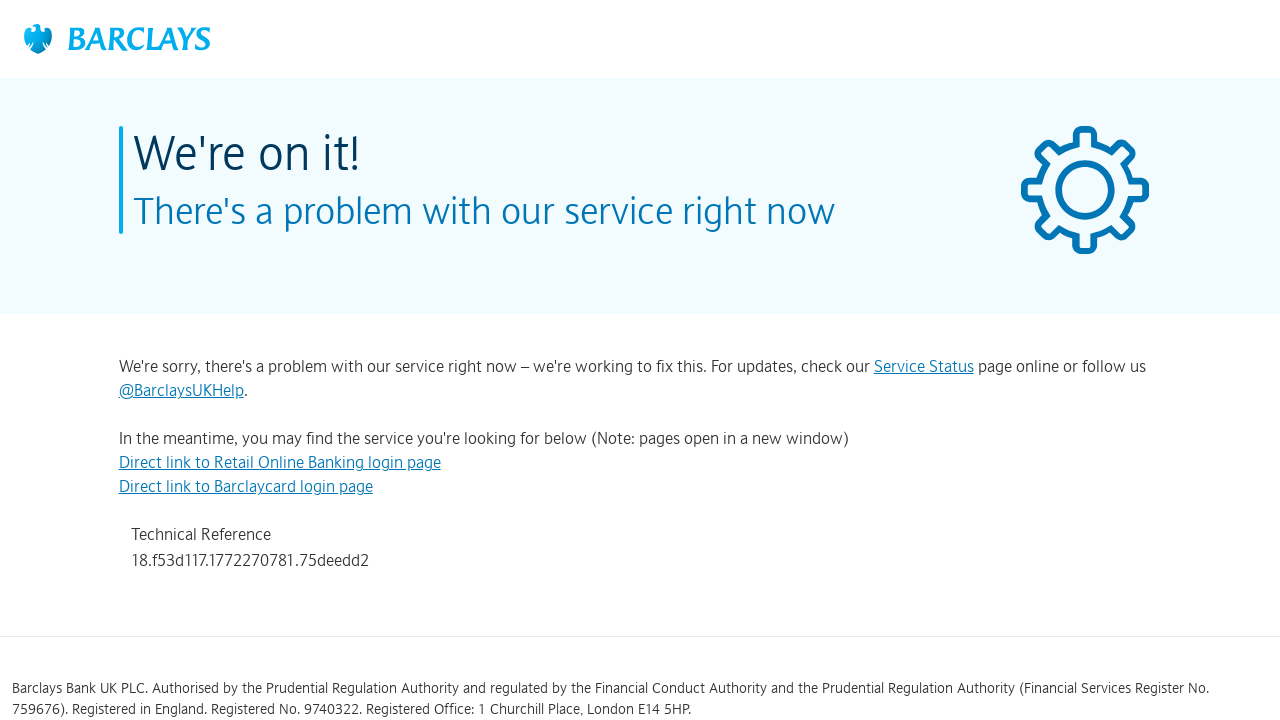

Verified page title is present: 
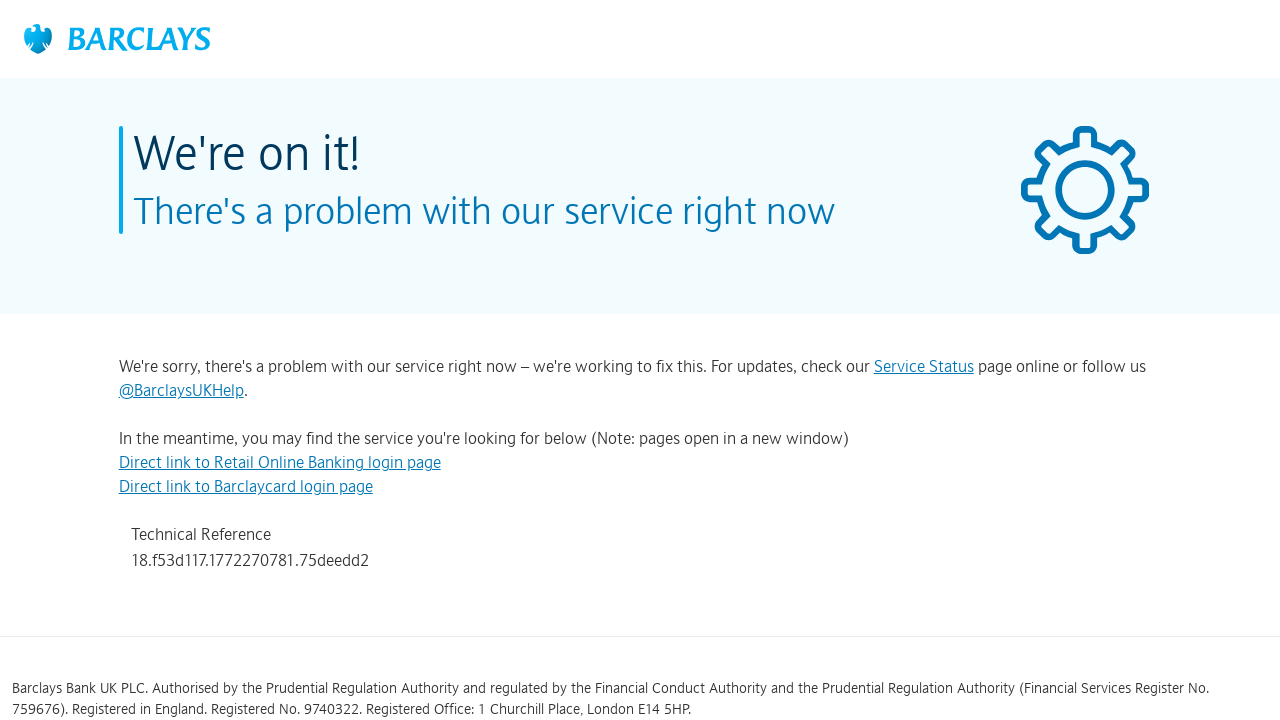

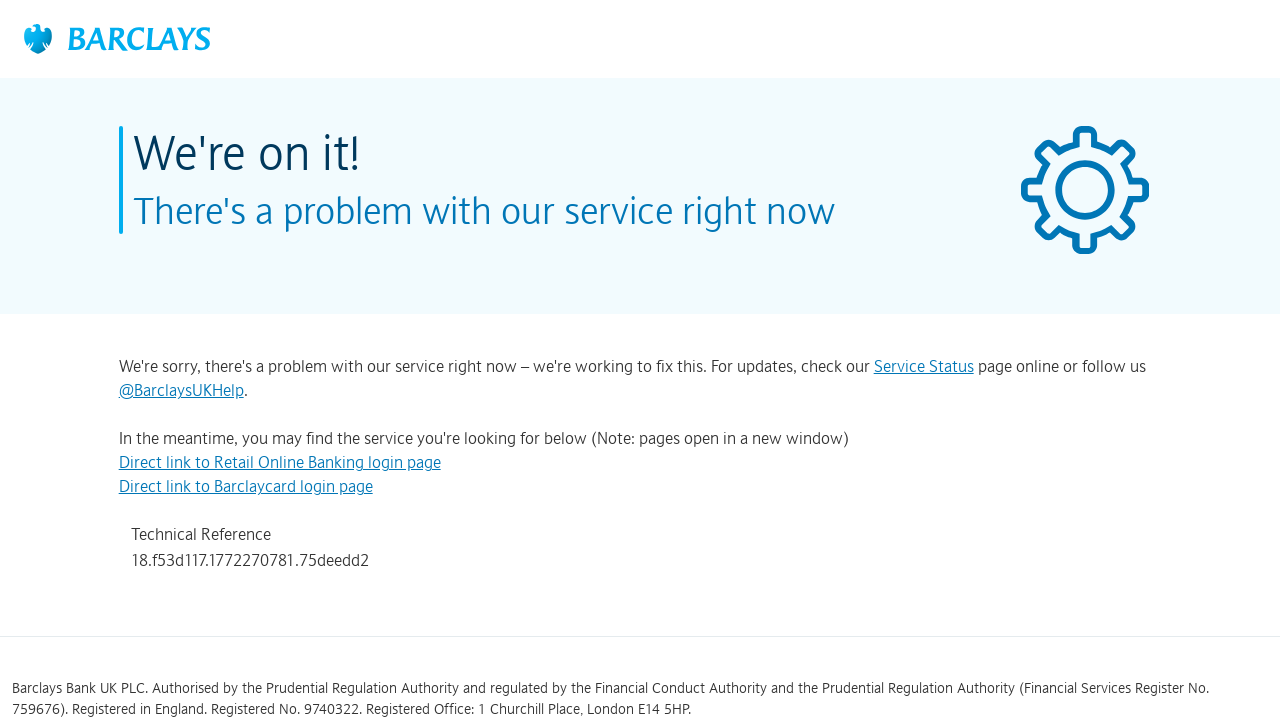